Tests 7-character validation form with mixed characters including invalid plus sign

Starting URL: https://testpages.eviltester.com/styled/apps/7charval/simple7charvalidation.html

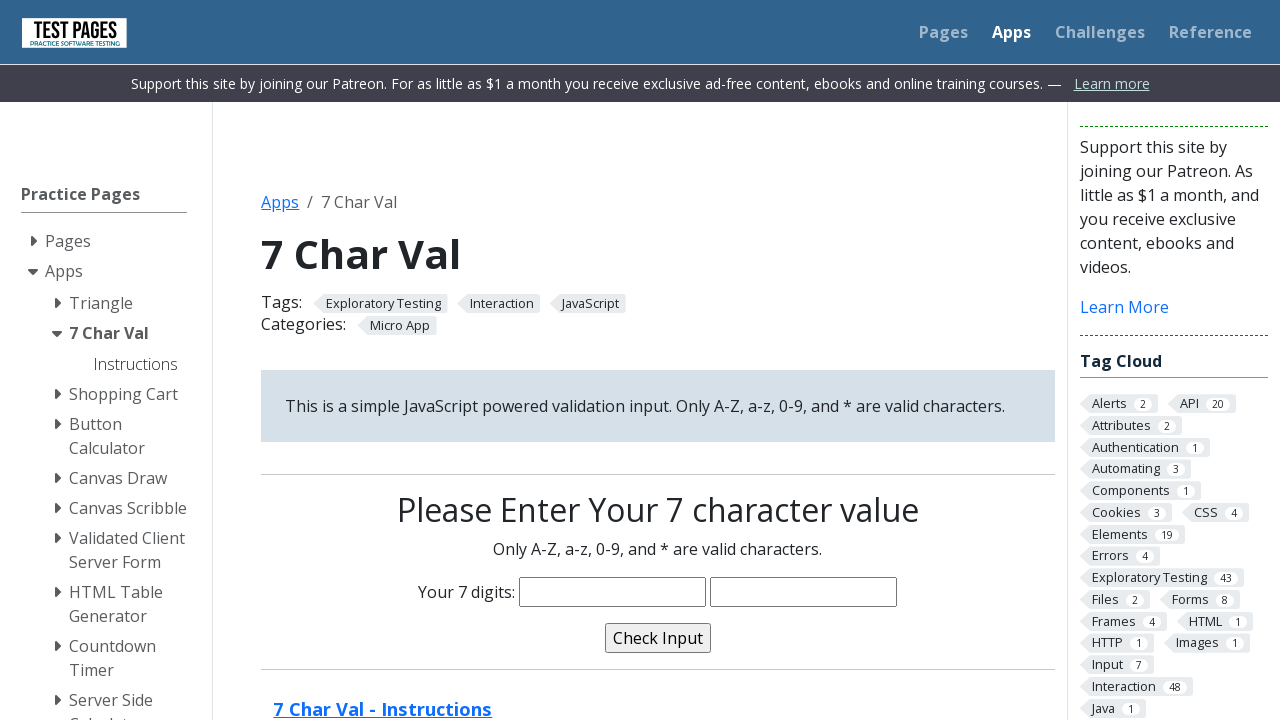

Filled characters field with 'Ab1*^+5' containing invalid plus sign on input[name='characters']
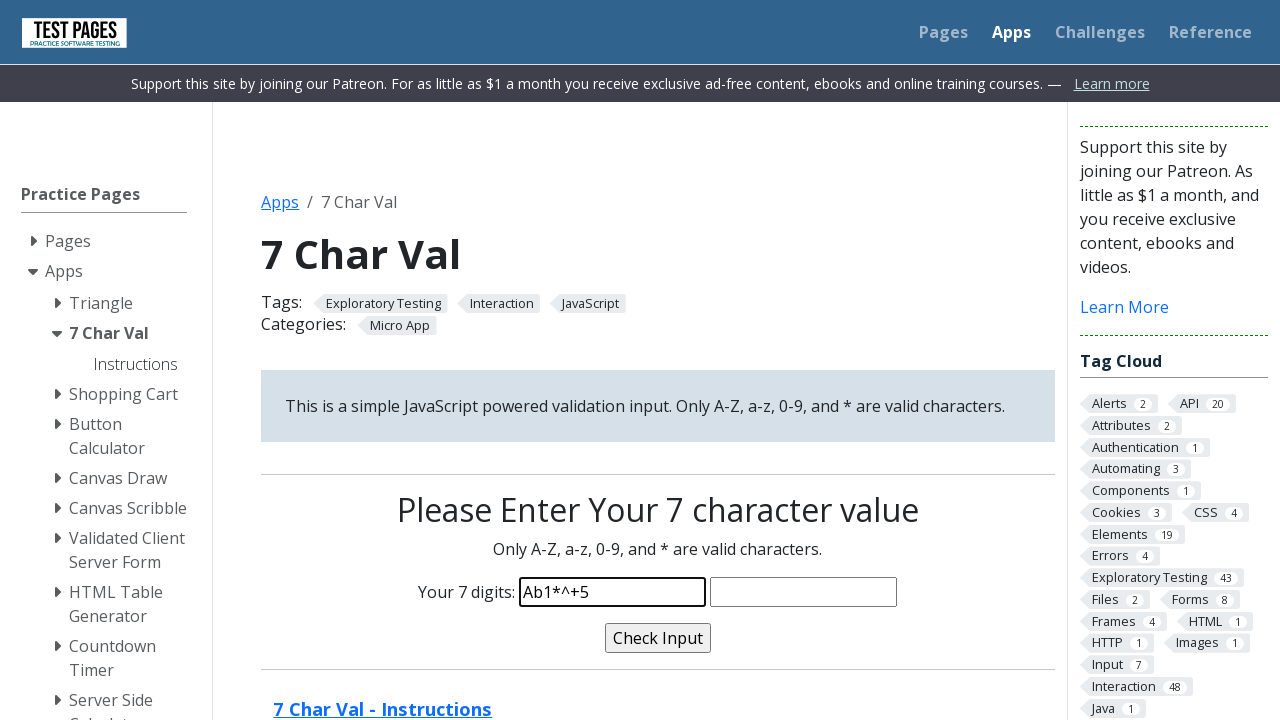

Clicked validate button at (658, 638) on input[name='validate']
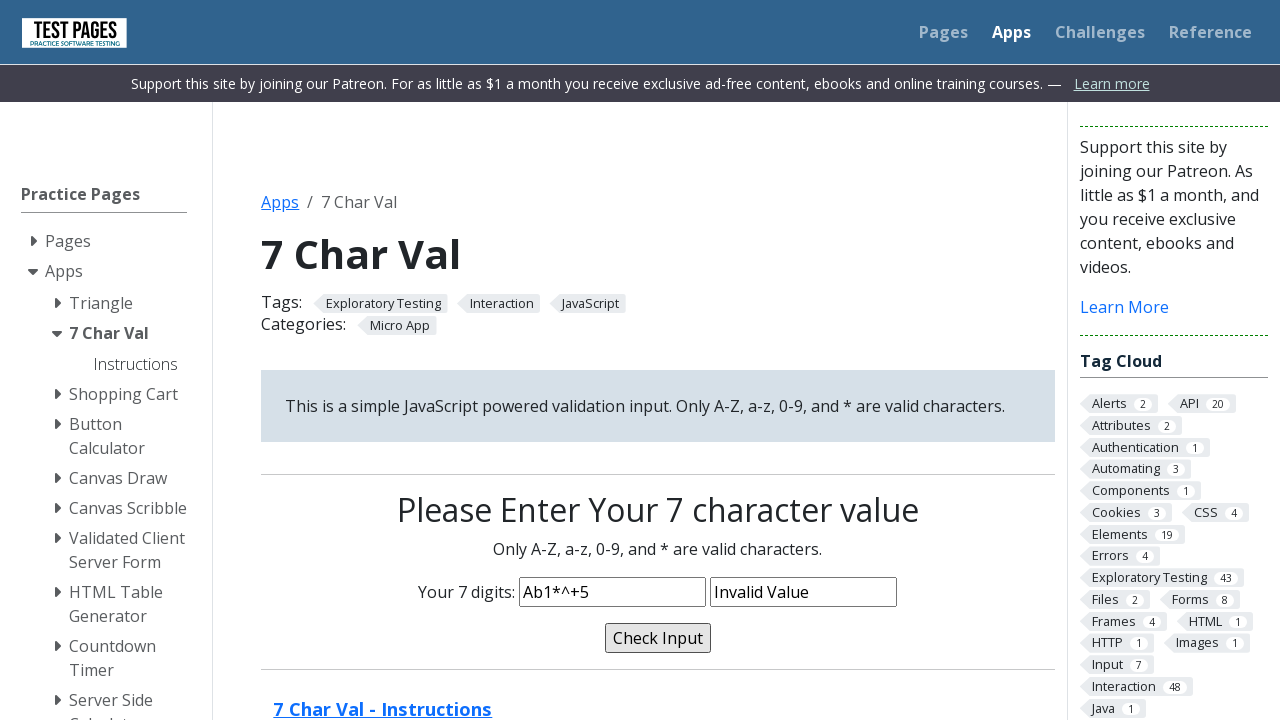

Validation message confirmed as 'Invalid Value'
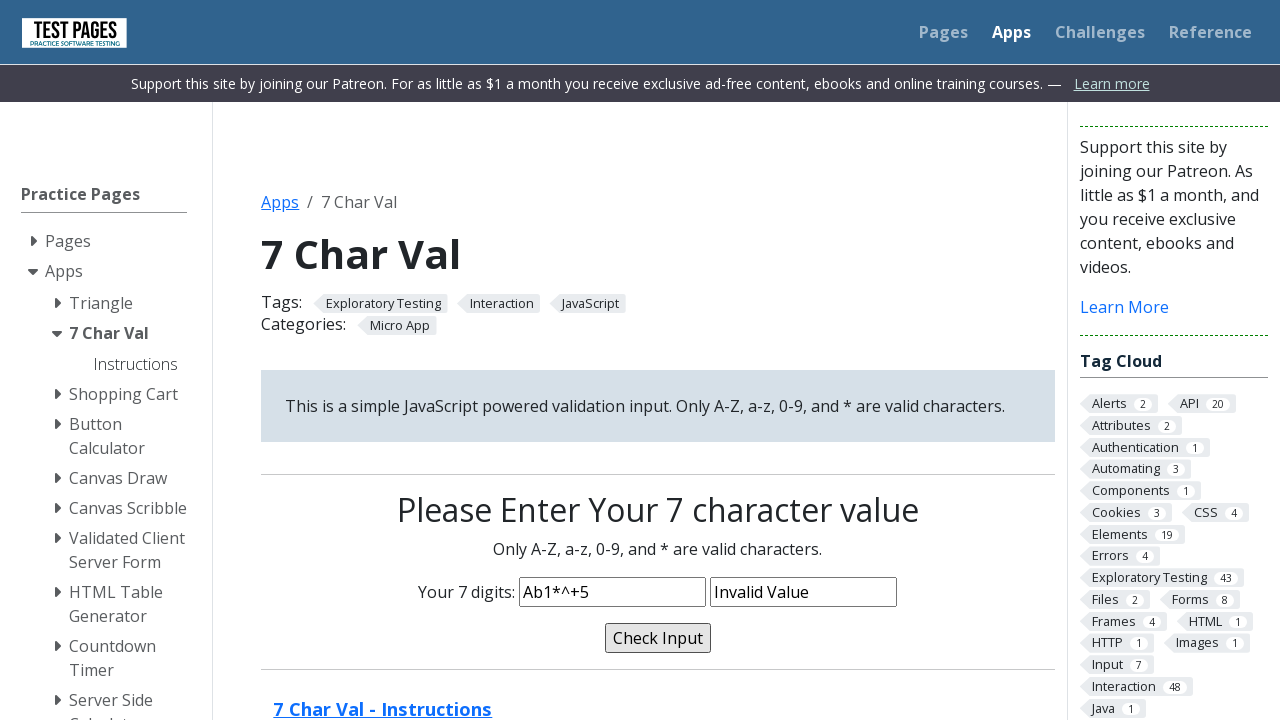

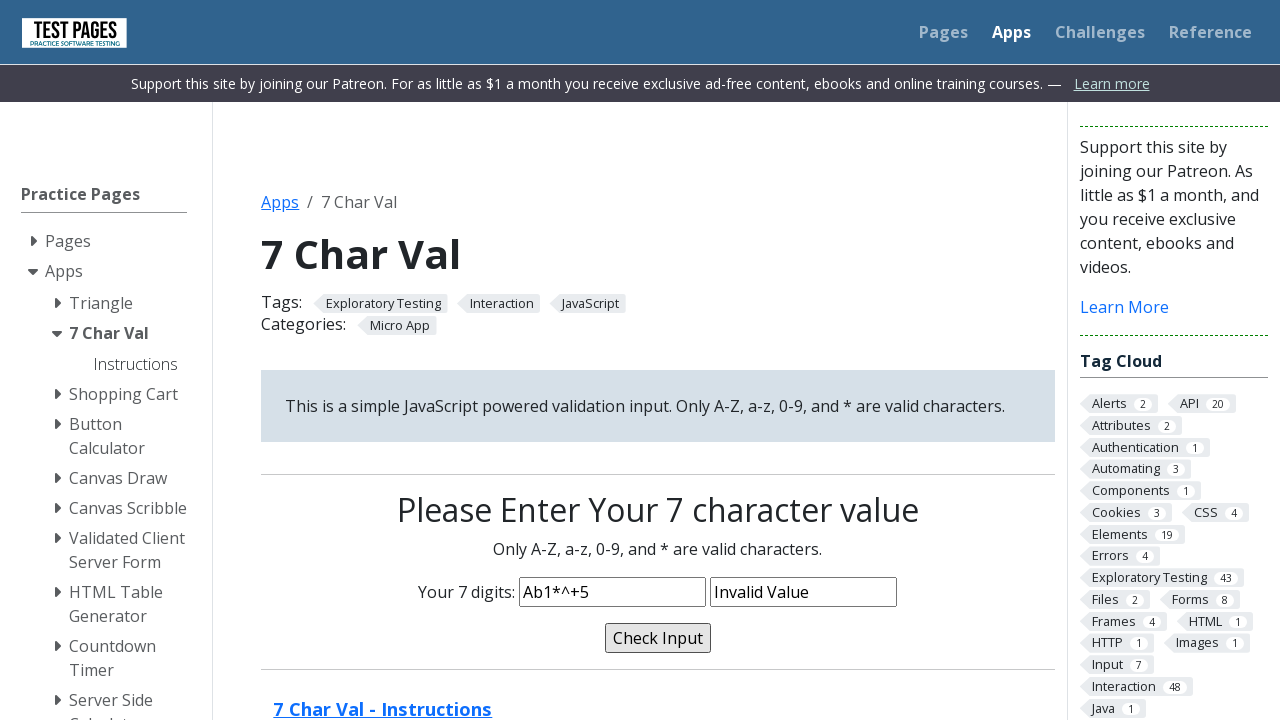